Tests flight booking form by selecting origin and destination cities, choosing travel date, selecting student discount, adding passengers, selecting currency, and submitting the search

Starting URL: https://rahulshettyacademy.com/dropdownsPractise/

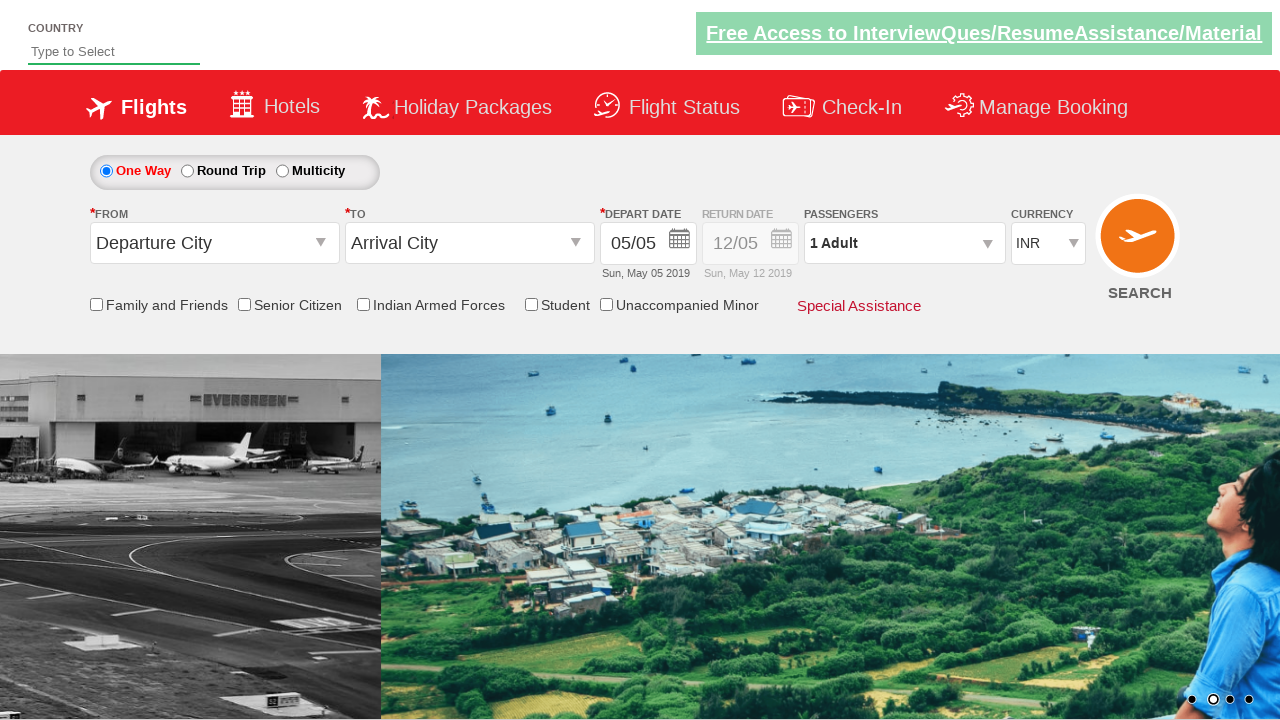

Clicked origin station dropdown at (323, 244) on span#ctl00_mainContent_ddl_originStation1_CTXTaction
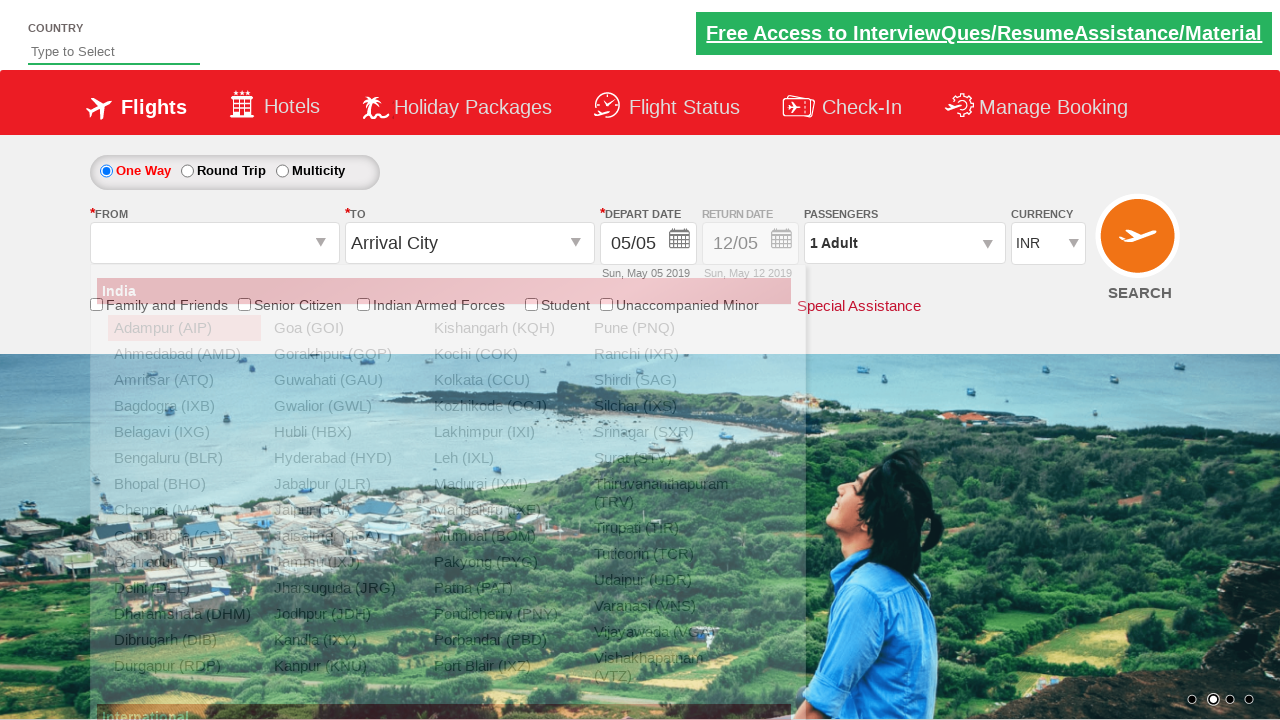

Selected JAI (Jaipur) as origin city at (344, 510) on a[value='JAI']
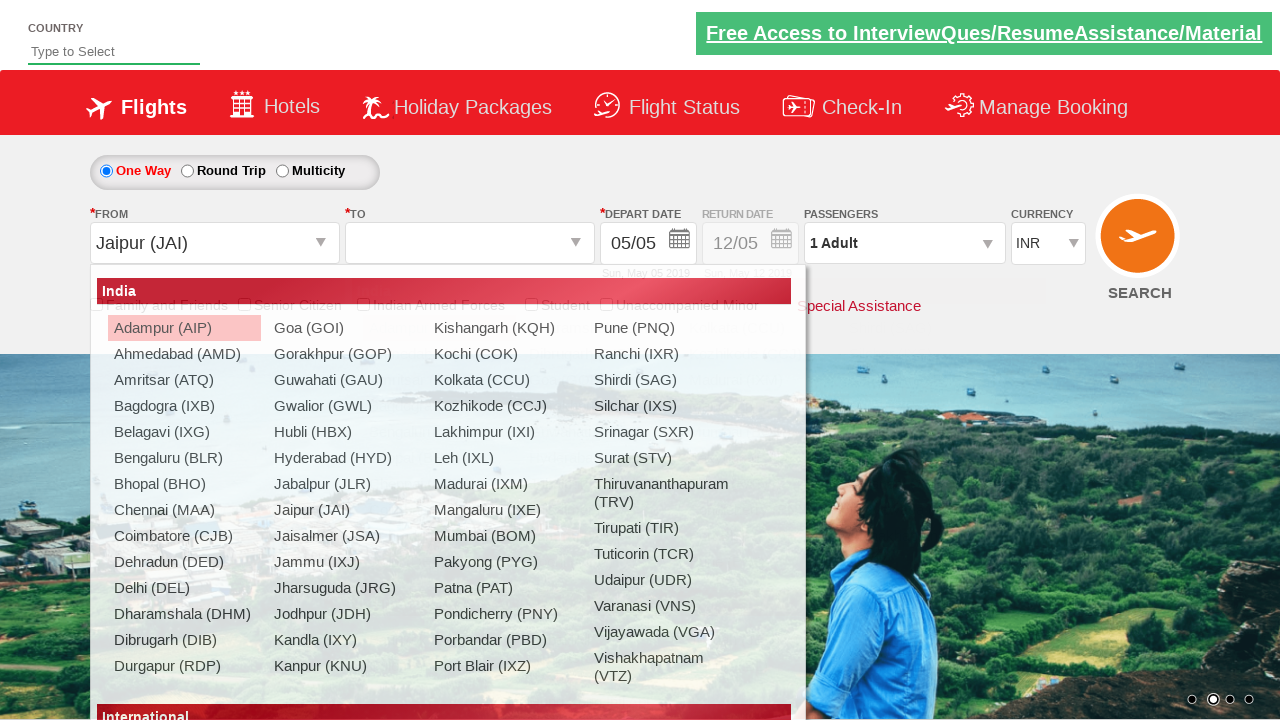

Selected BLR (Bangalore) as destination city at (439, 432) on div#glsctl00_mainContent_ddl_destinationStation1_CTNR a[value='BLR']
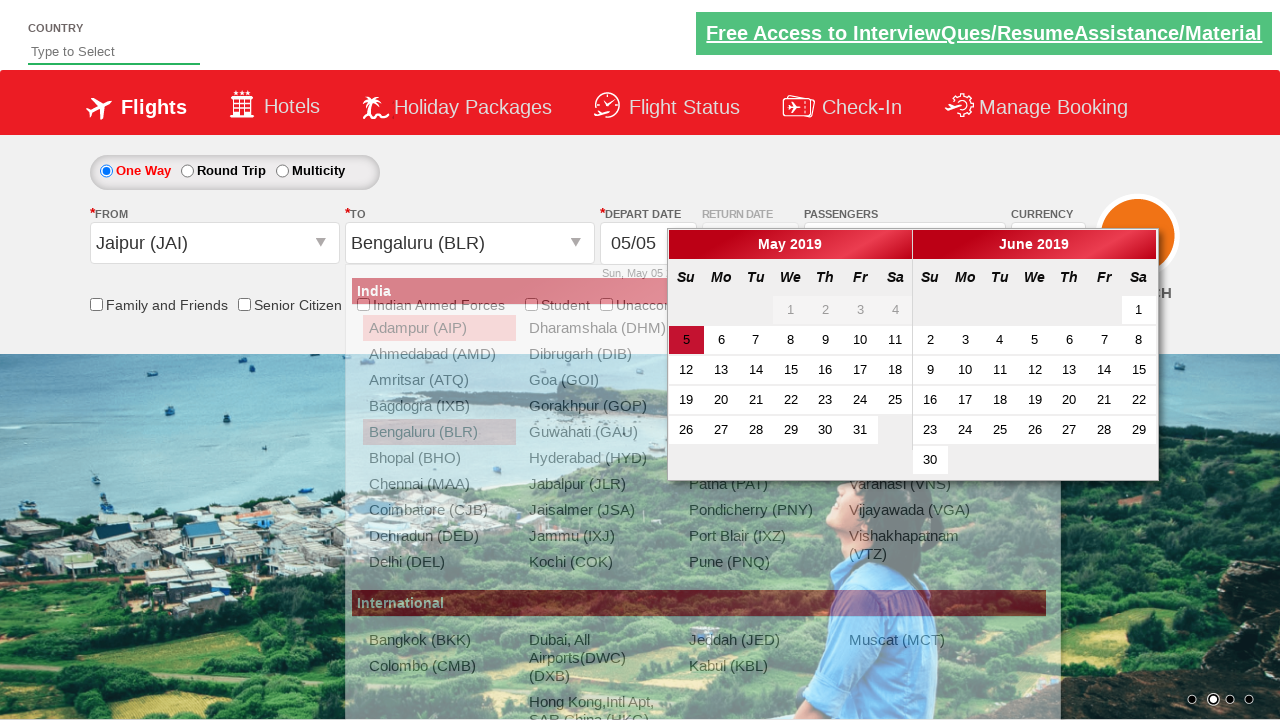

Selected current date from calendar at (686, 340) on .ui-datepicker-week-end.ui-datepicker-current-day
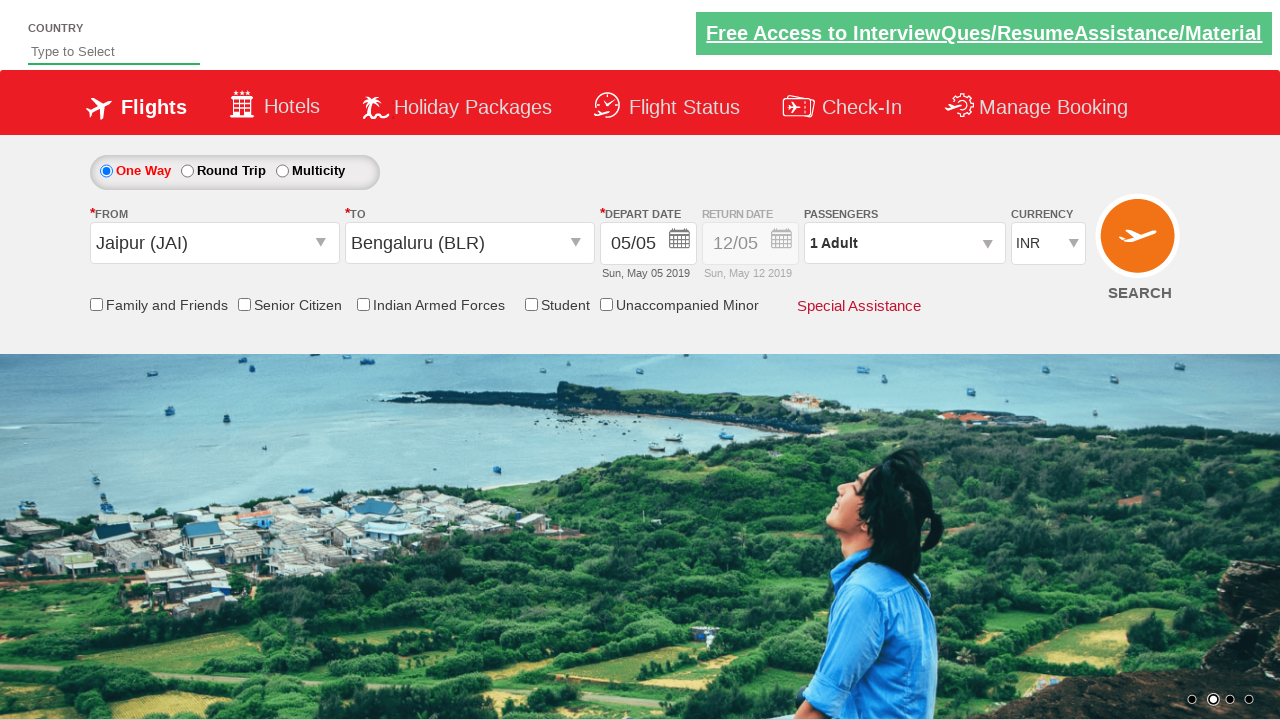

Enabled student discount checkbox at (531, 304) on input[id*='StudentDiscount']
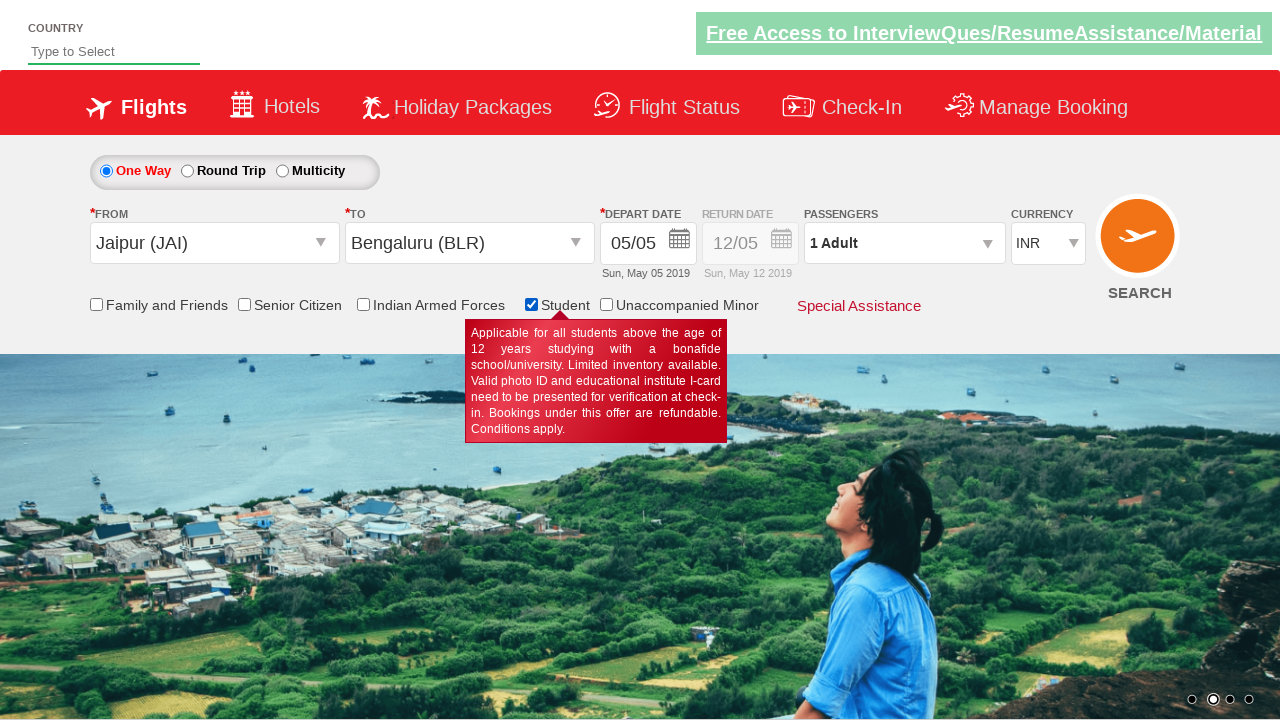

Opened passenger info dropdown at (904, 243) on #divpaxinfo
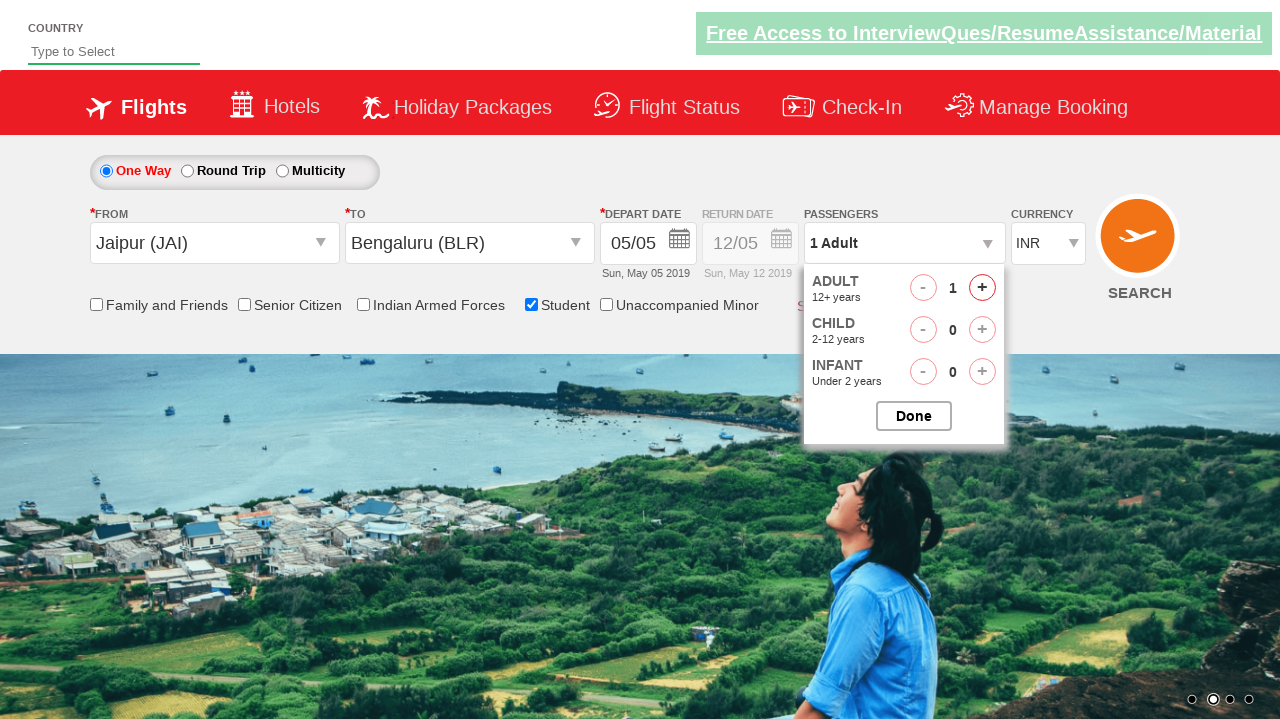

Added adult passenger 1 at (982, 288) on #hrefIncAdt
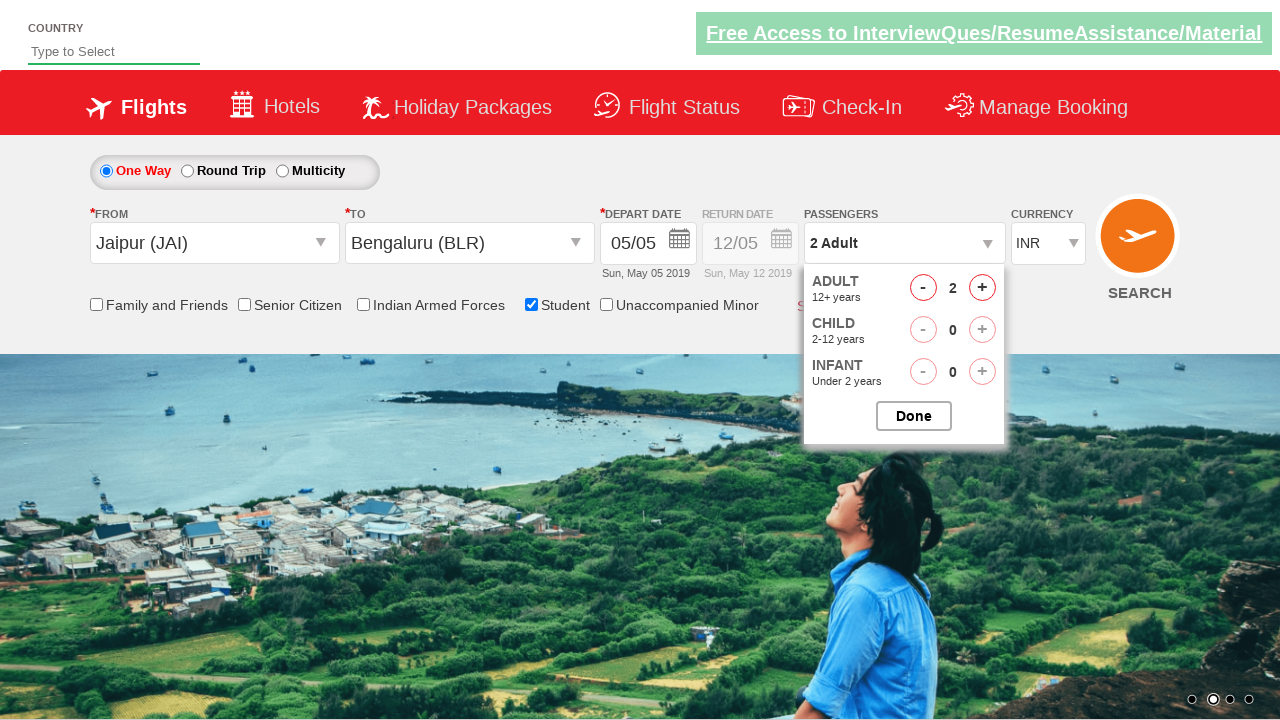

Added adult passenger 2 at (982, 288) on #hrefIncAdt
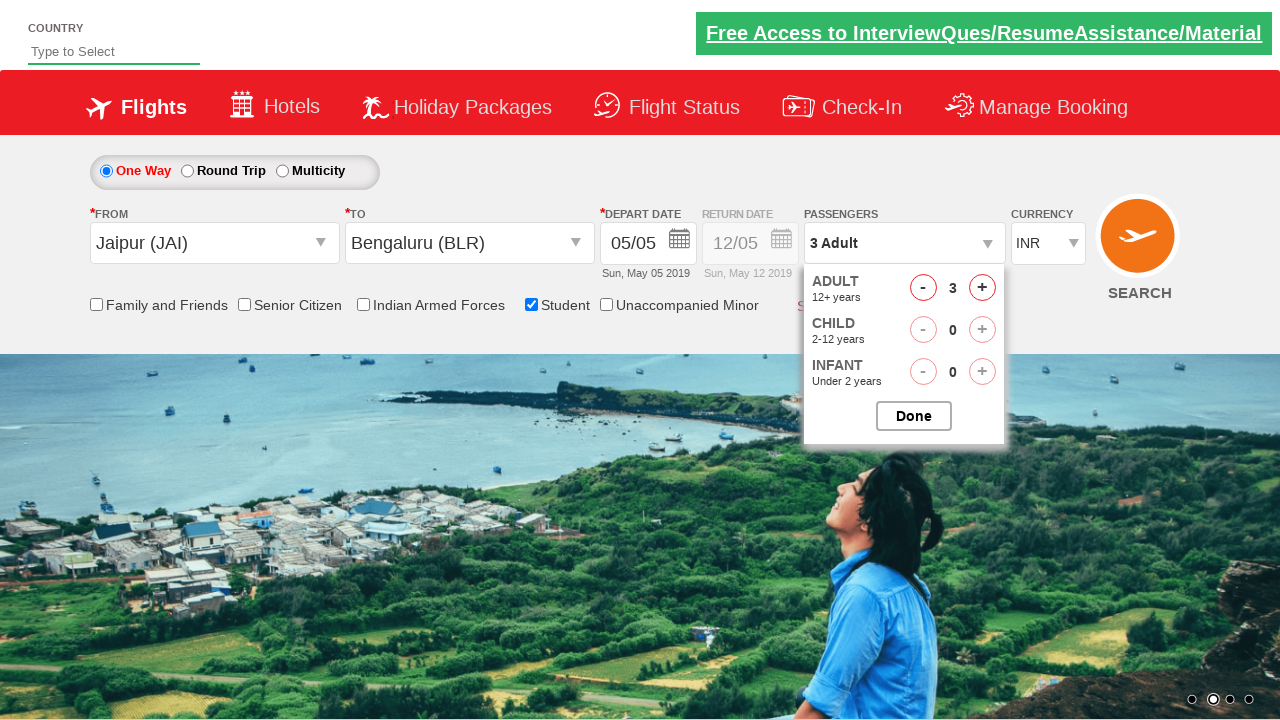

Added adult passenger 3 at (982, 288) on #hrefIncAdt
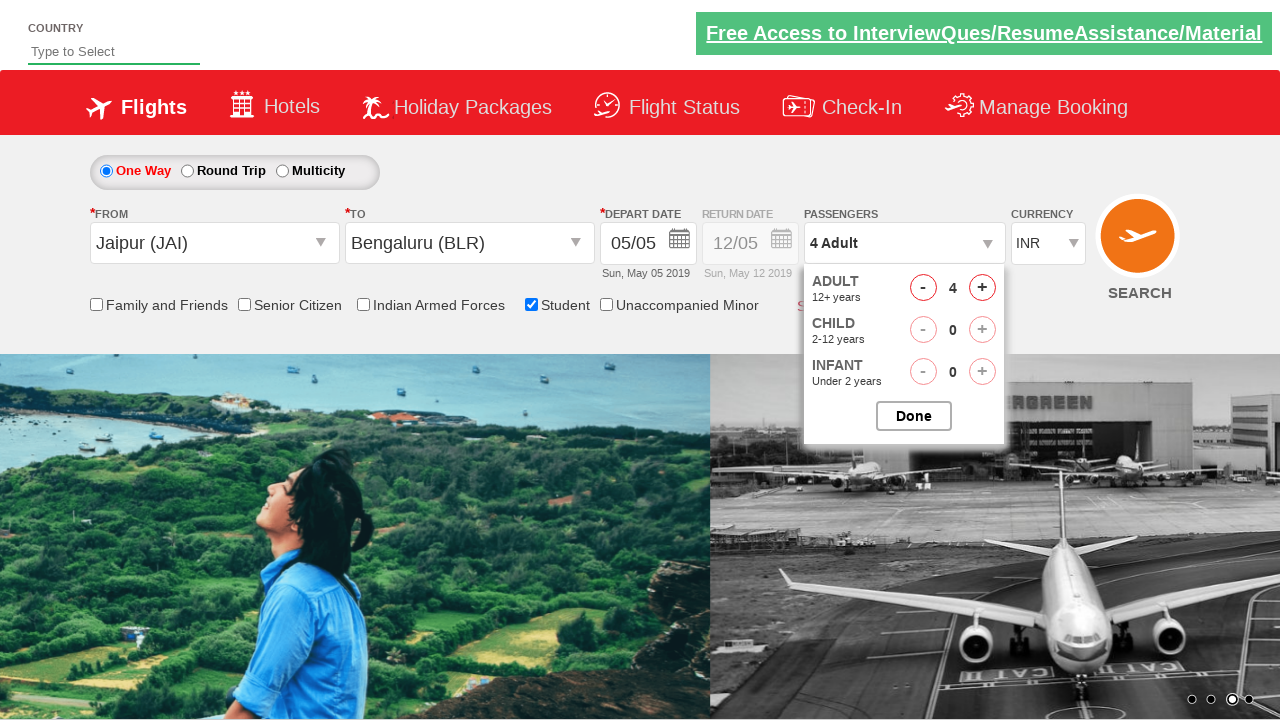

Closed passenger selection dialog at (914, 416) on #btnclosepaxoption
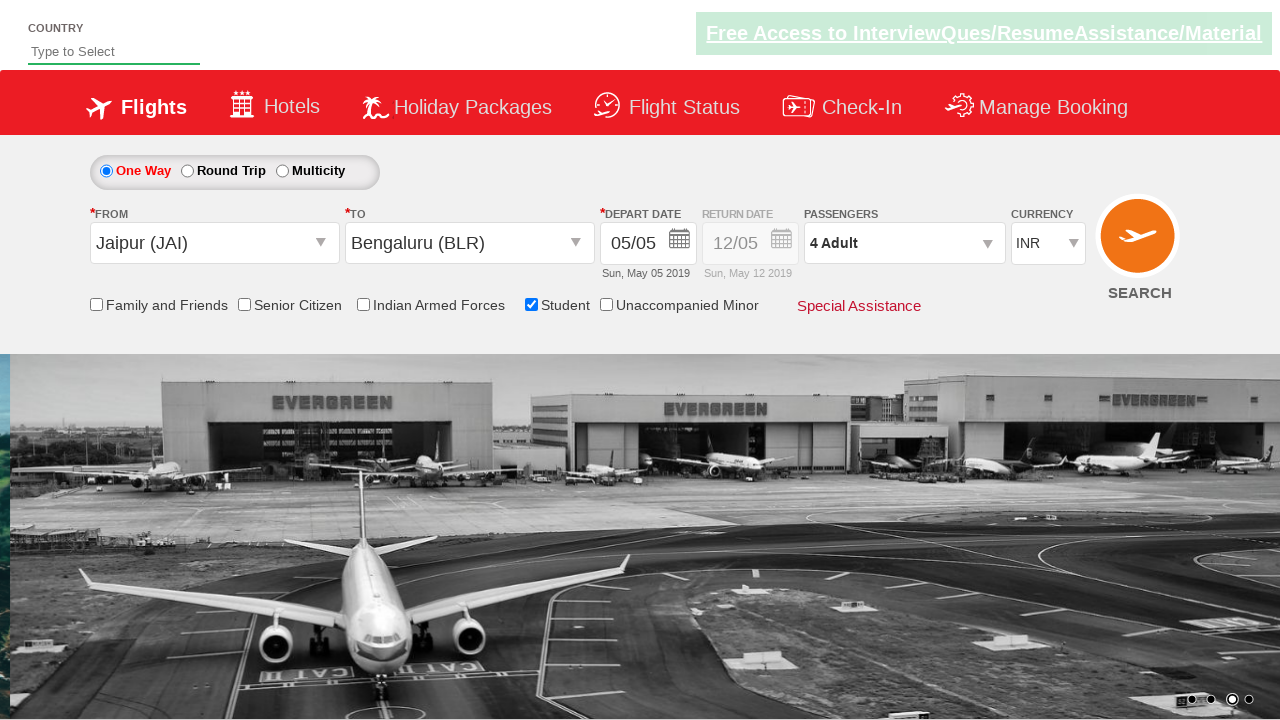

Changed currency to AED on #ctl00_mainContent_DropDownListCurrency
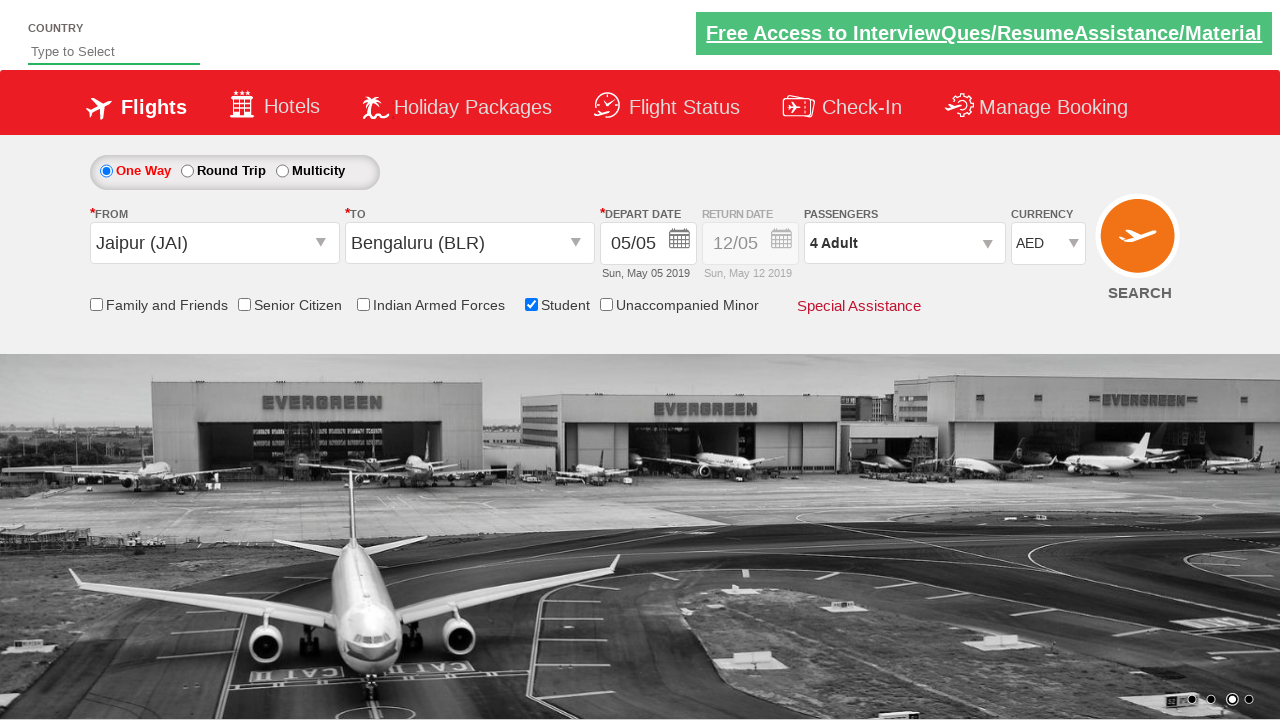

Submitted flight search form at (1140, 245) on #ctl00_mainContent_btn_FindFlights
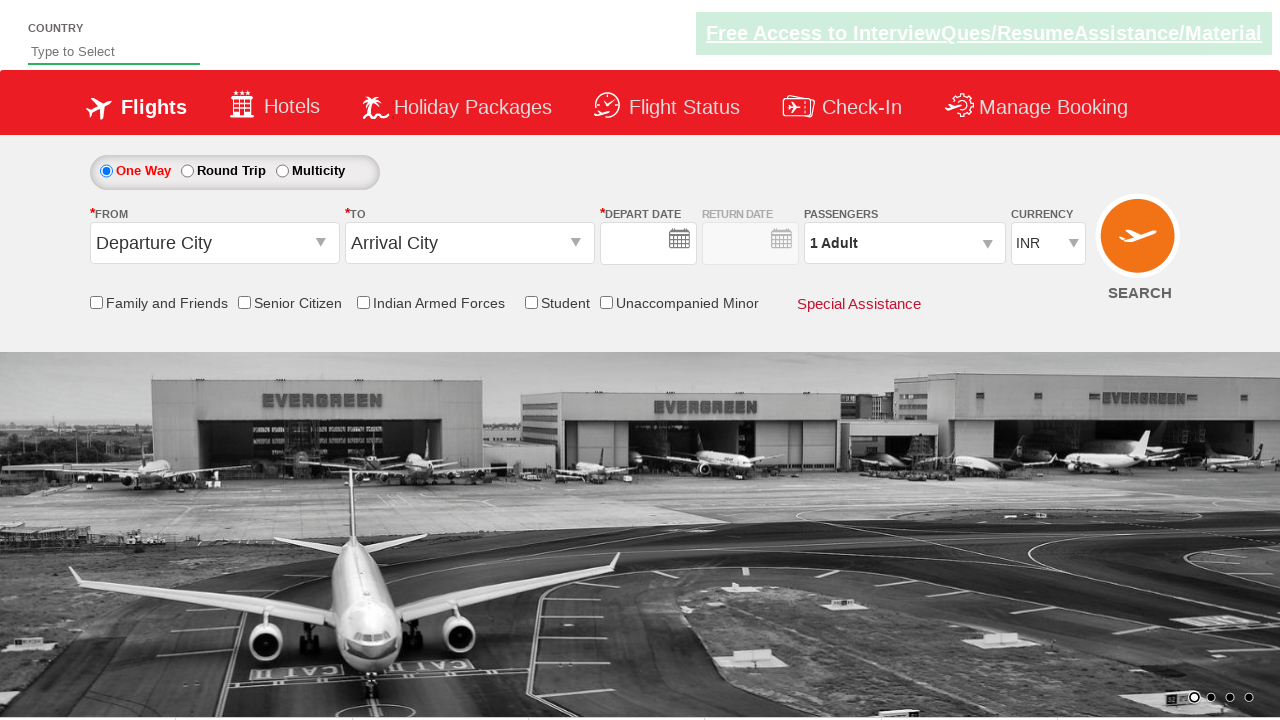

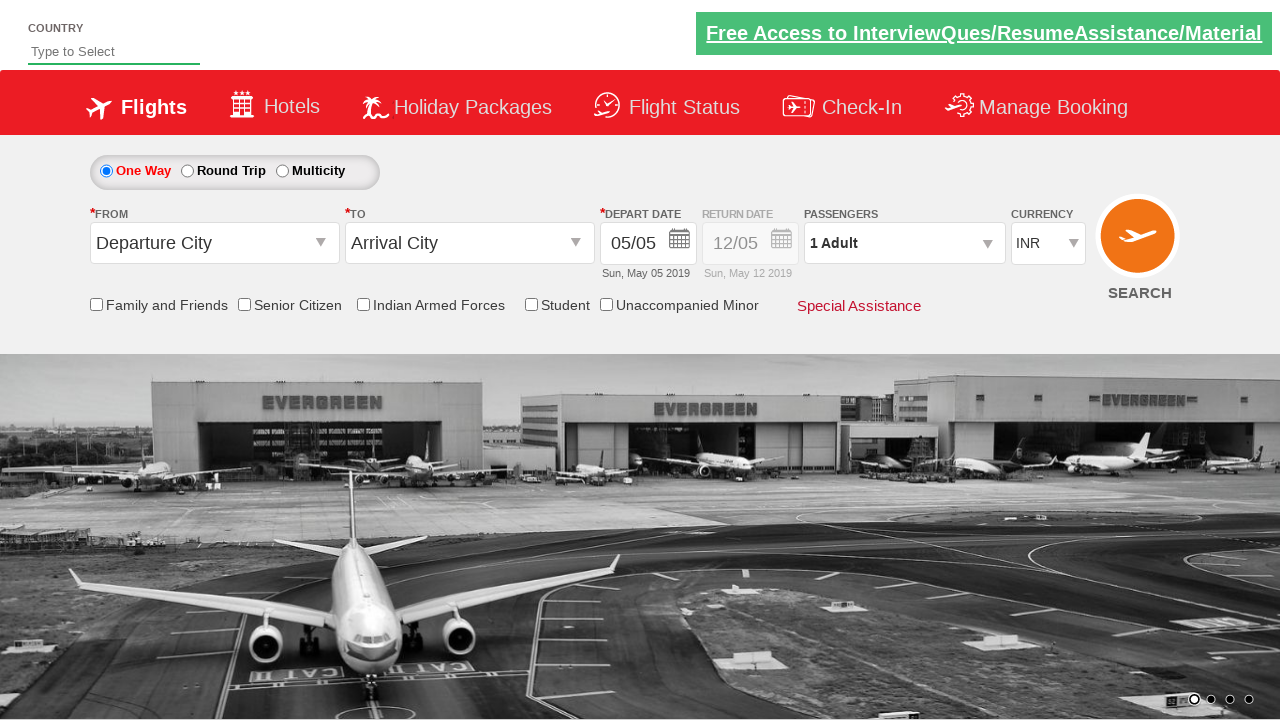